Tests navigation to the "Discover our services" section by clicking the link and verifying the section is in viewport

Starting URL: https://www.crocoder.dev

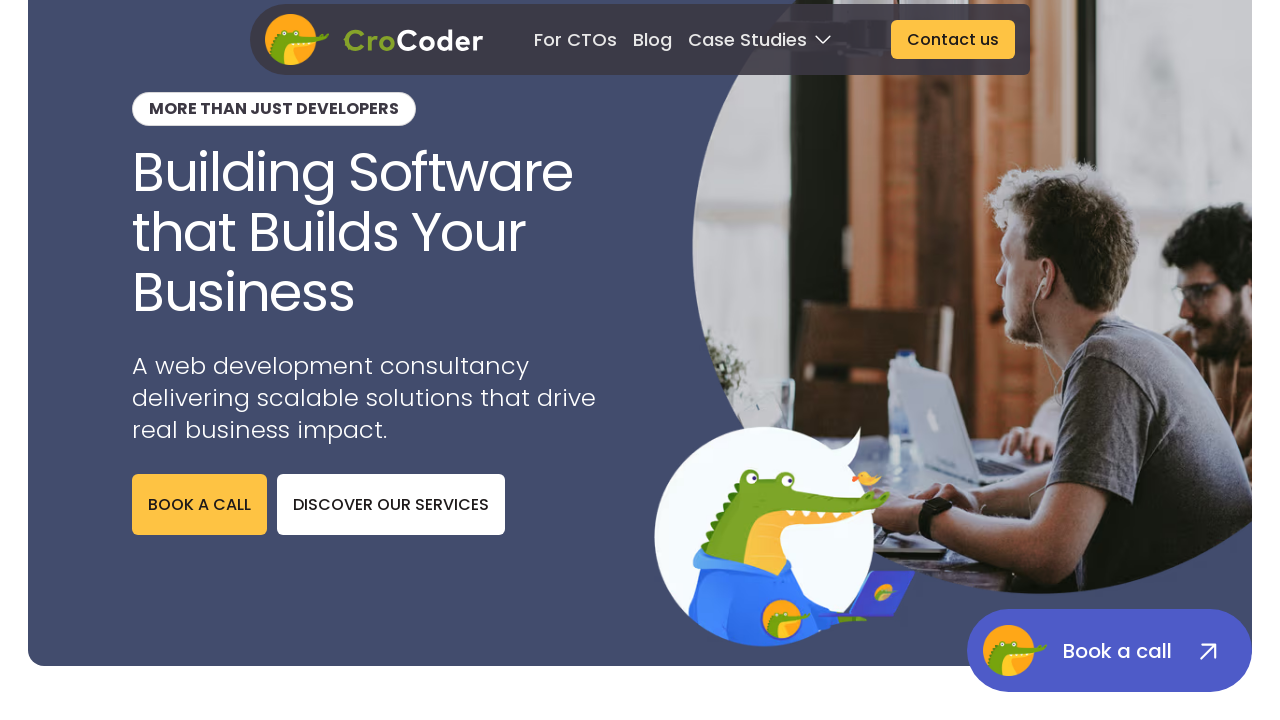

Clicked the 'DISCOVER OUR SERVICES' link at (391, 504) on role=link[name='DISCOVER OUR SERVICES']
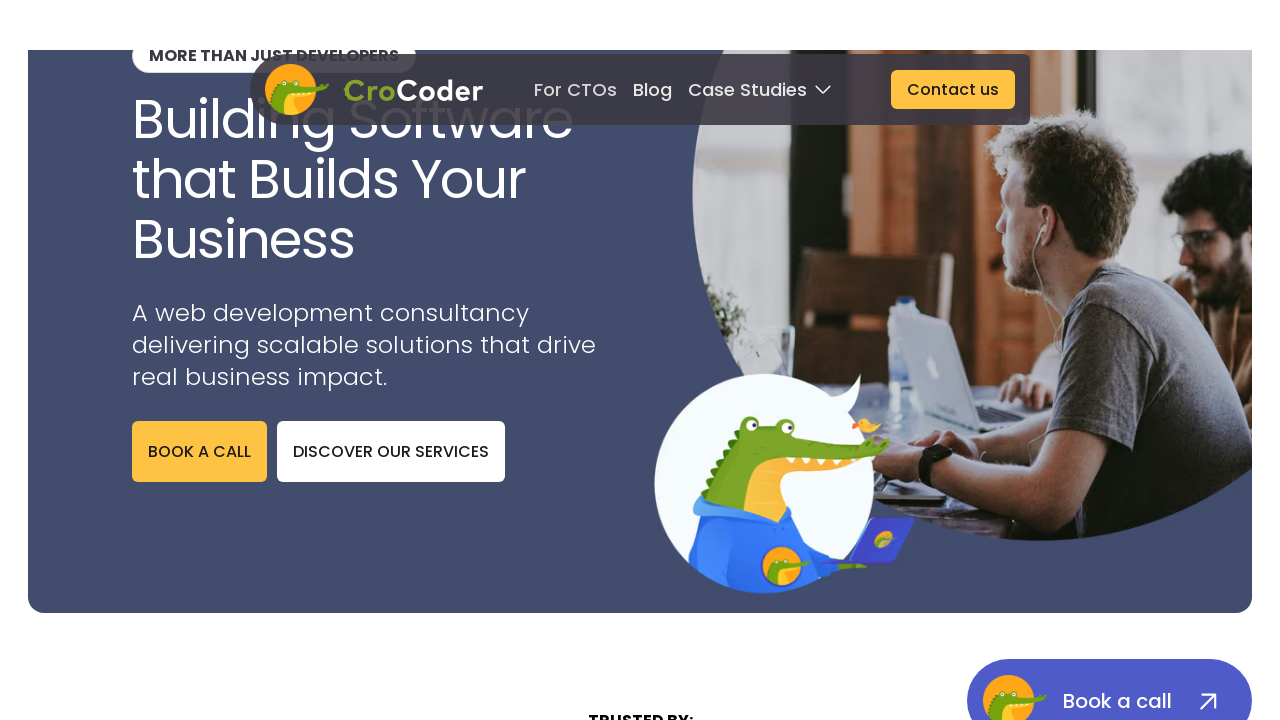

Verified 'Discover our services' section is in viewport
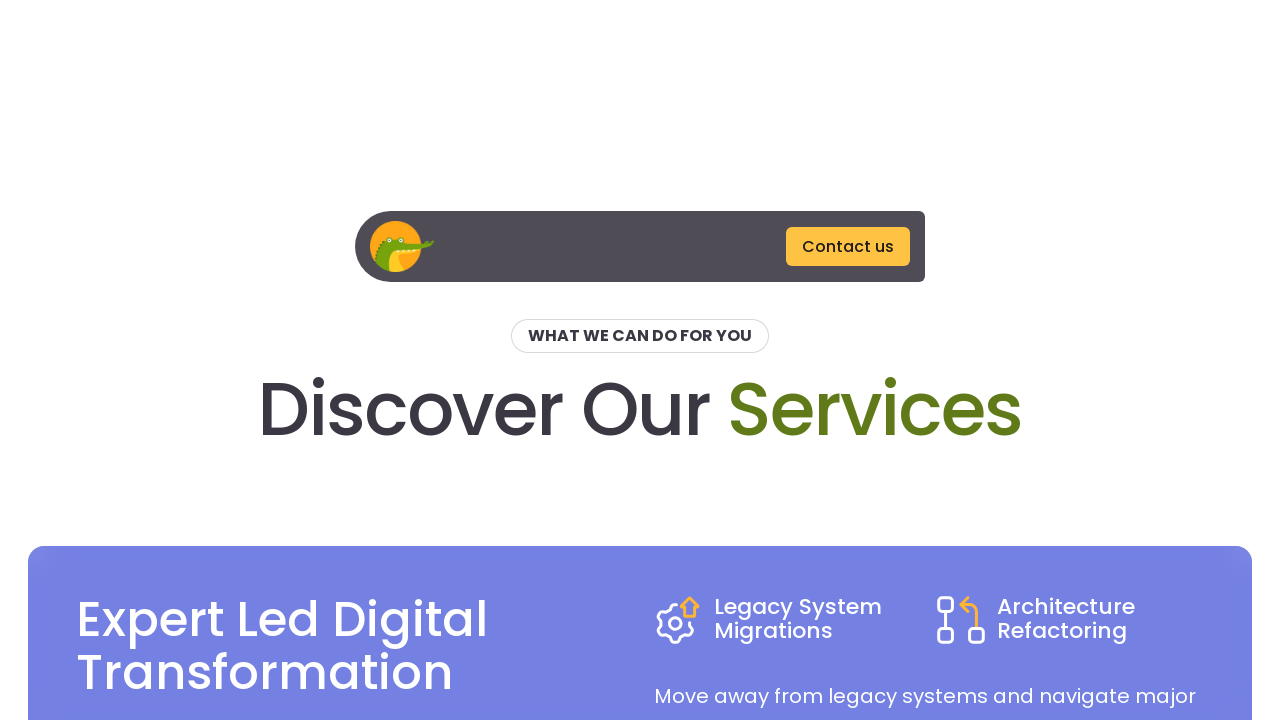

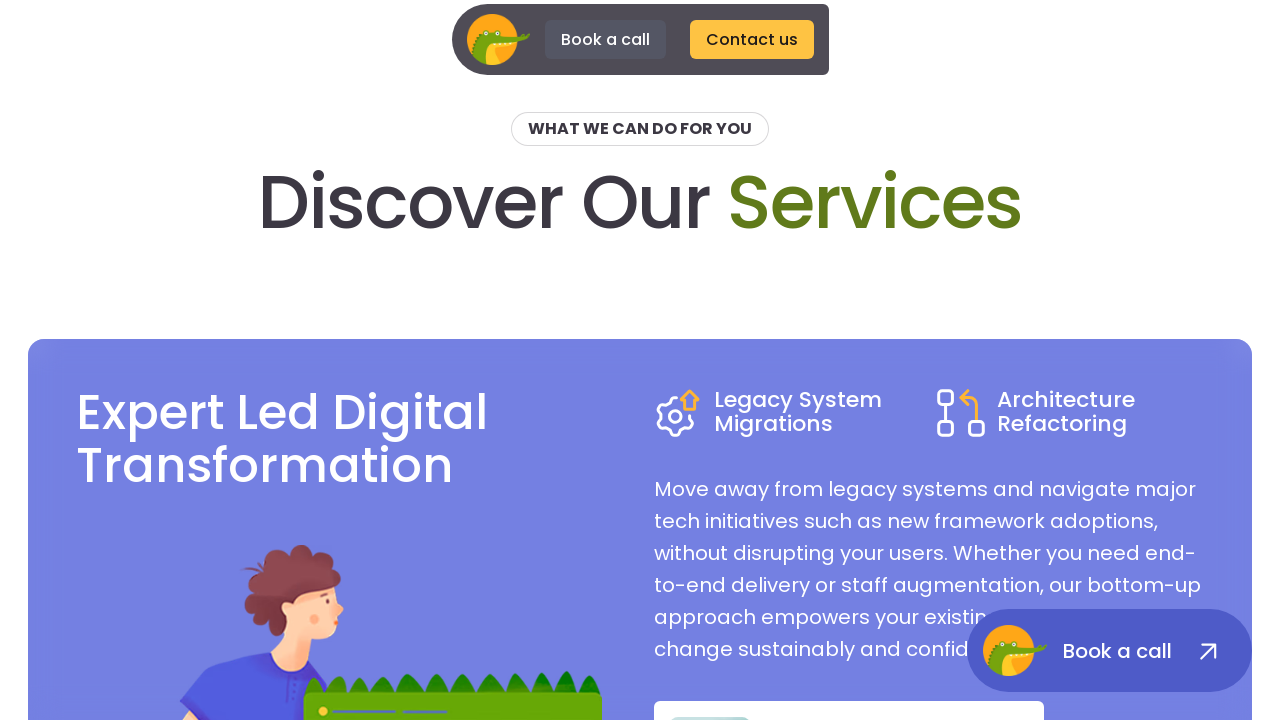